Tests menu display functionality by navigating to the restaurant homepage, clicking on the Menu section, and verifying that menu items are displayed.

Starting URL: https://cbarnc.github.io/Group3-repo-projects/

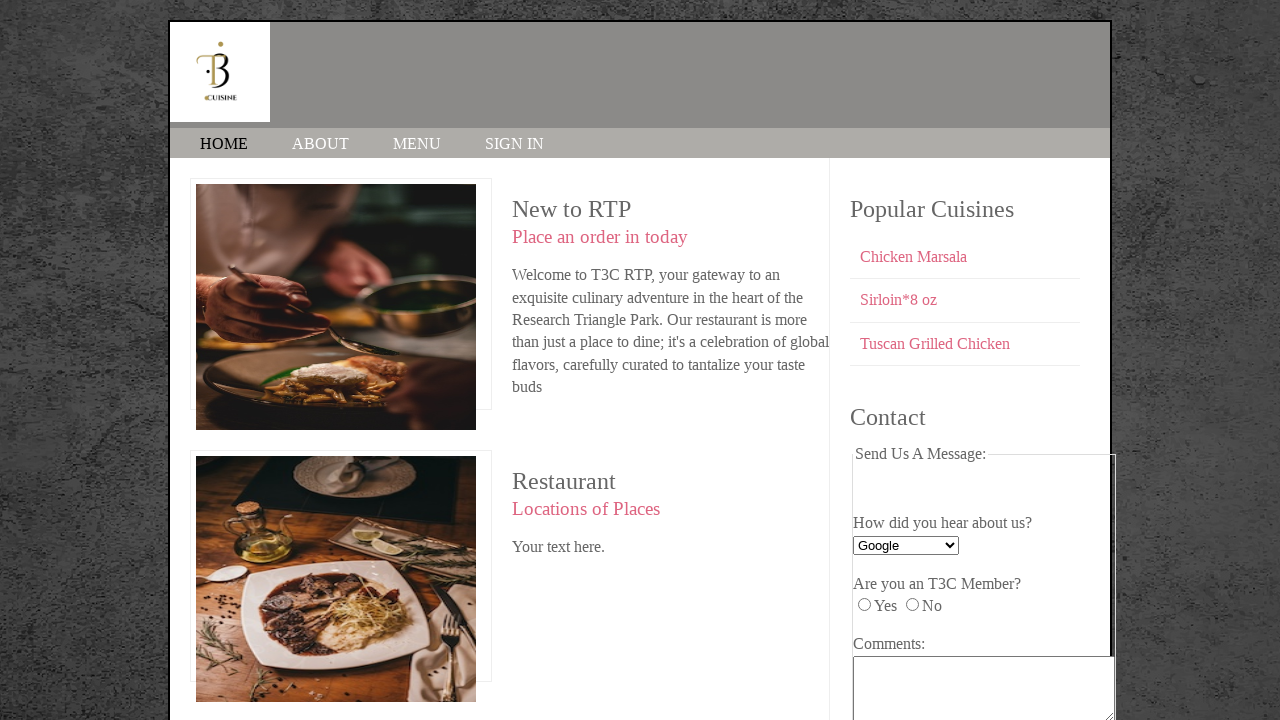

Clicked on the MENU link at (417, 144) on text=MENU
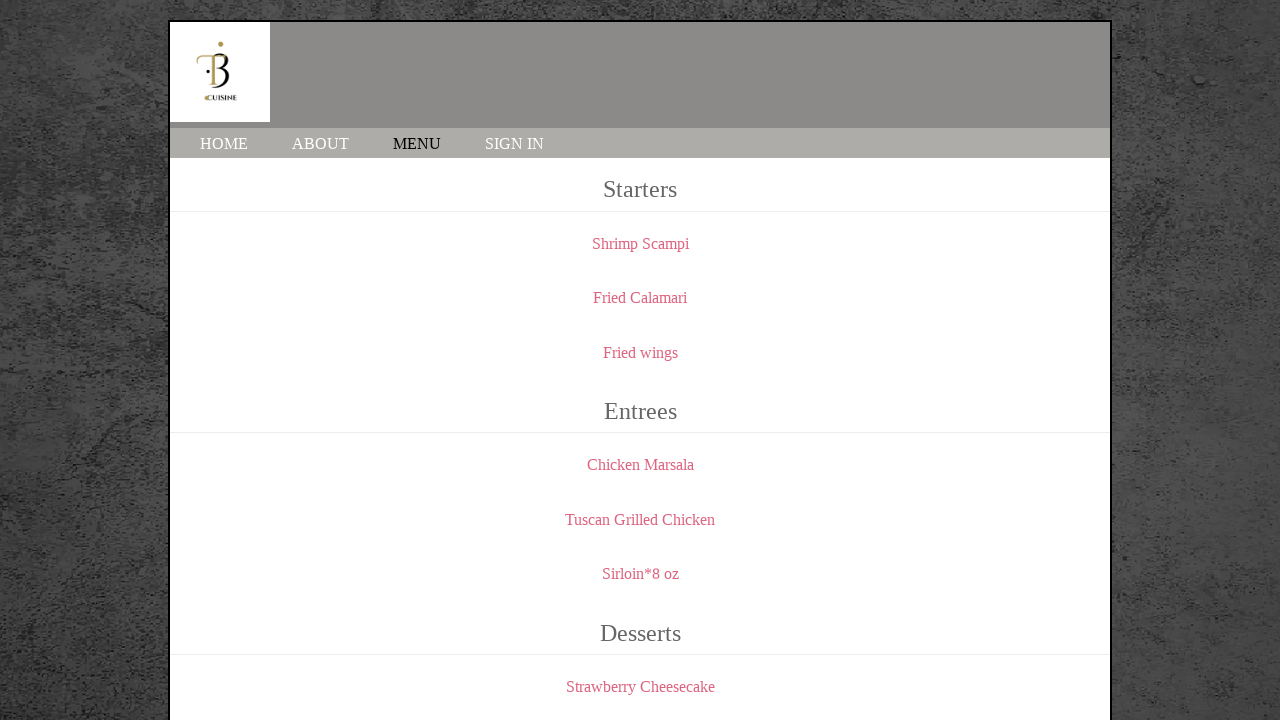

Menu elements loaded and are visible
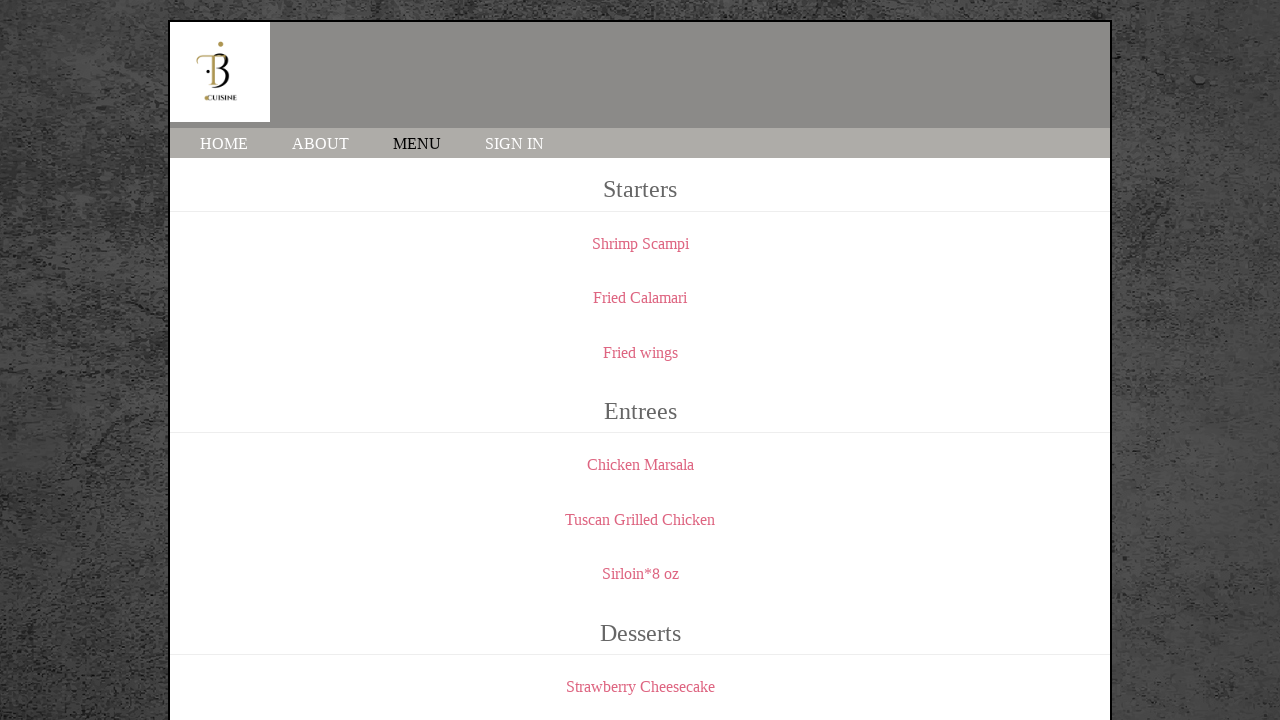

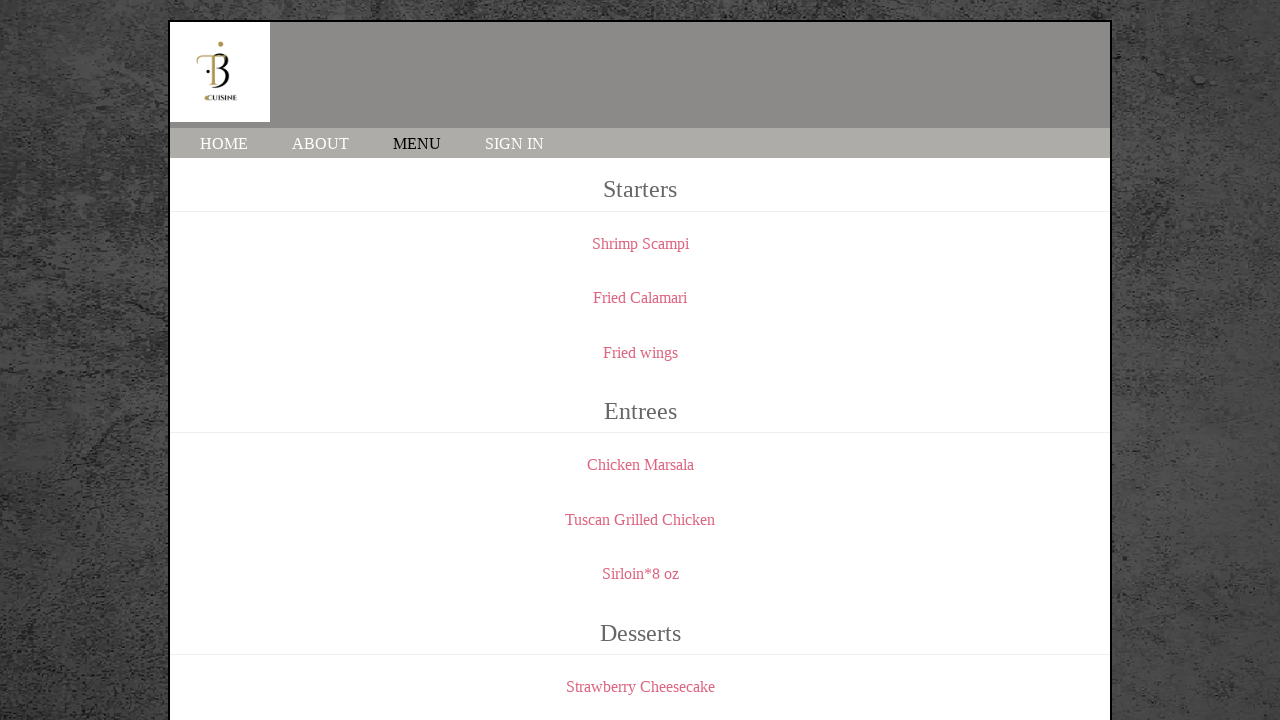